Tests adding an item to the cart by clicking a product, adding it to cart, accepting the confirmation alert, and navigating to the cart page.

Starting URL: https://www.demoblaze.com/index.html

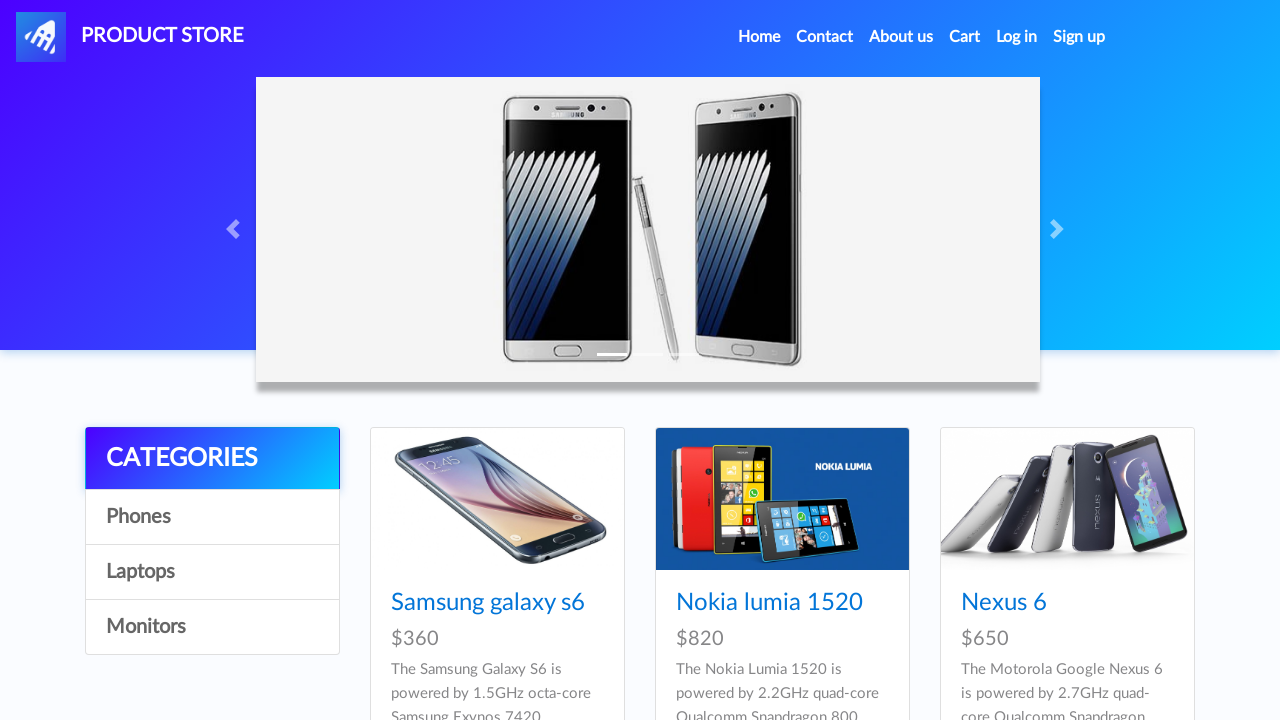

Waited 3 seconds for page to load
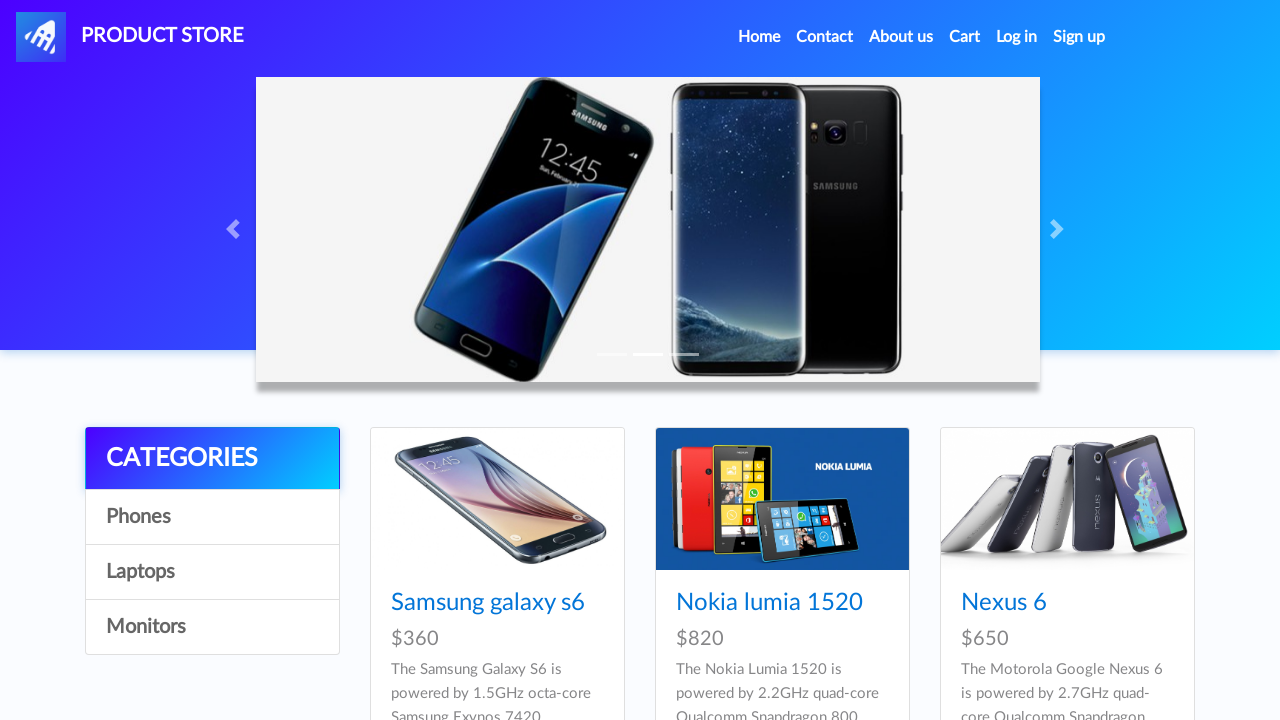

Clicked first product in the catalog at (488, 603) on xpath=//*[@id="tbodyid"]/div[1]/div/div/h4/a
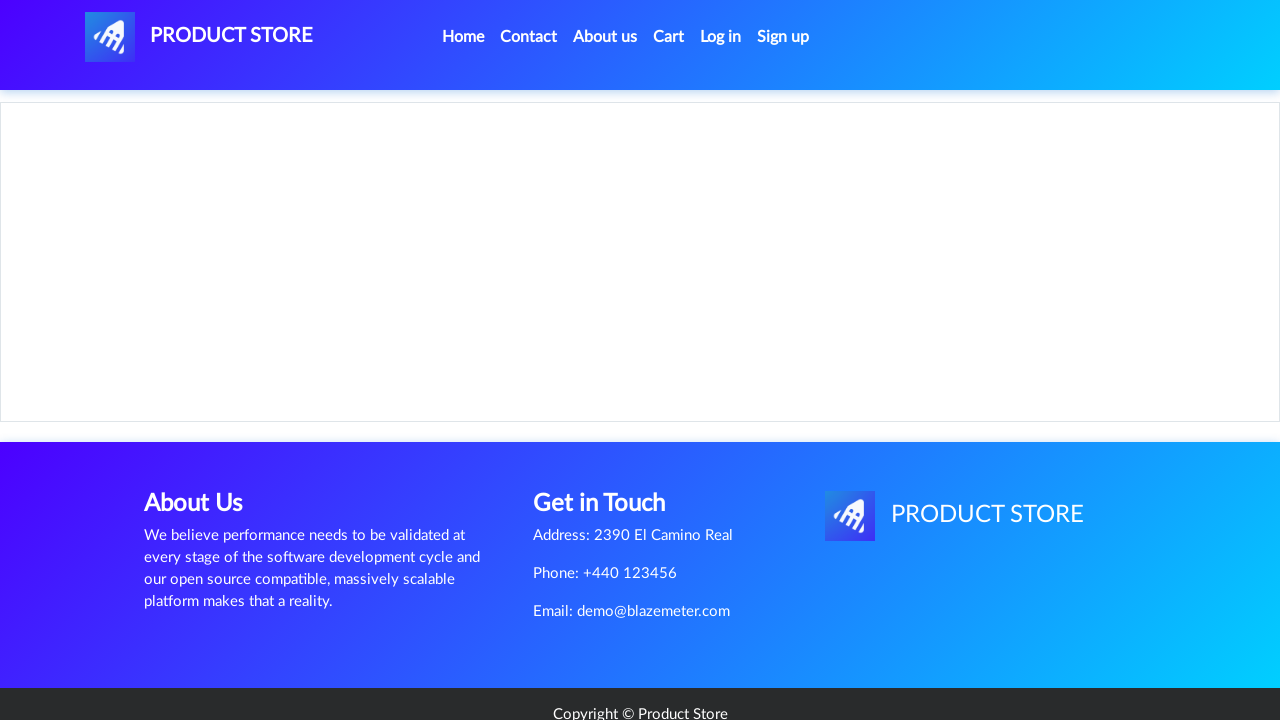

Waited 3 seconds for product details to load
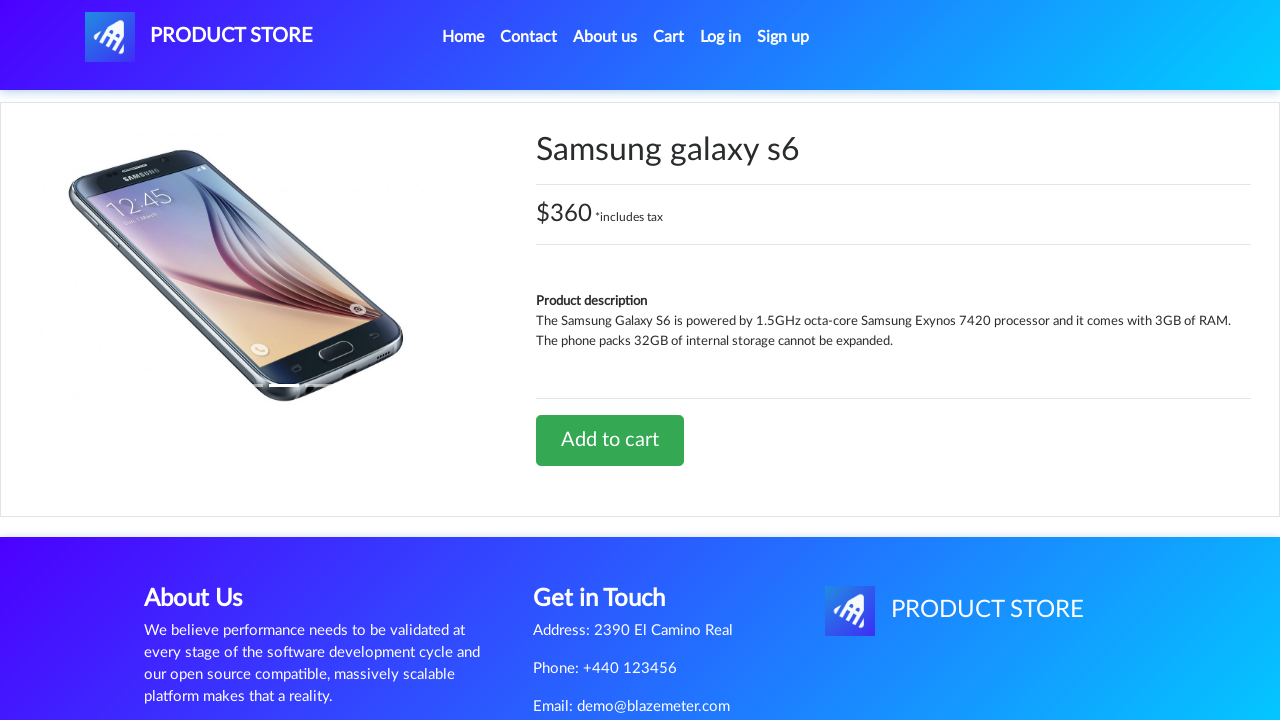

Clicked 'Add to cart' button at (610, 440) on xpath=//*[@id="tbodyid"]/div[2]/div/a
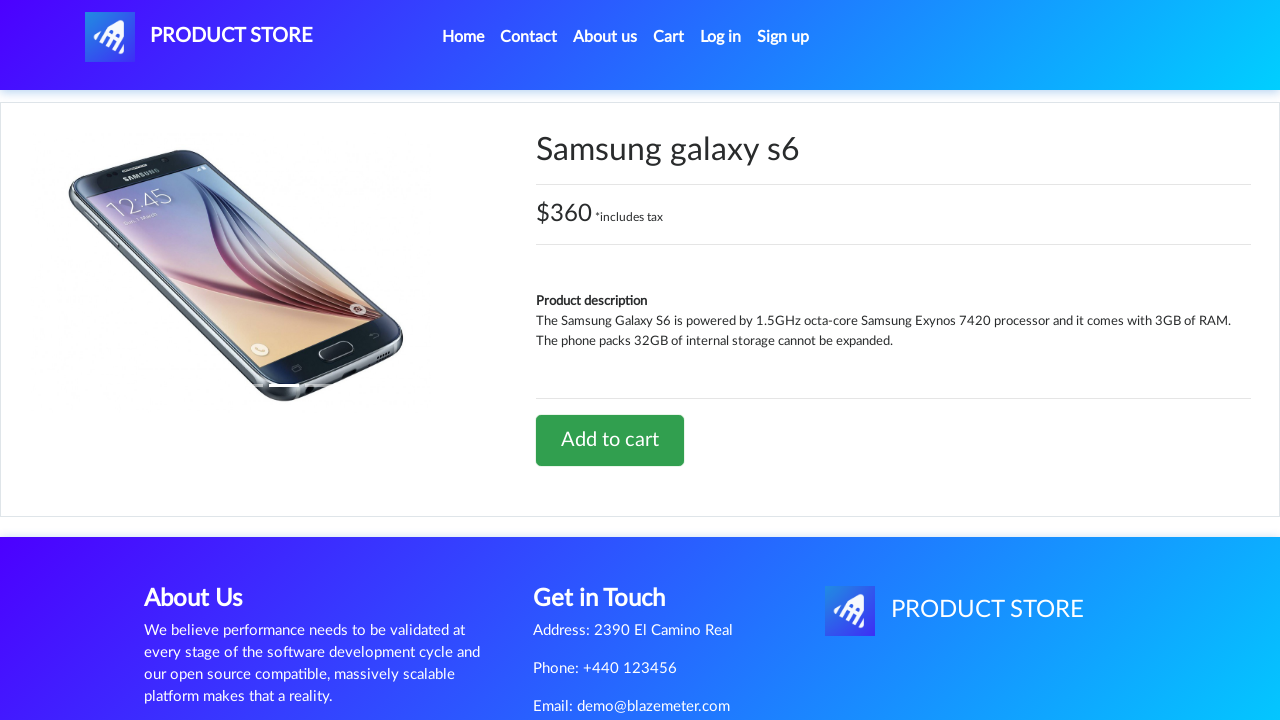

Waited 3 seconds for confirmation dialog to appear
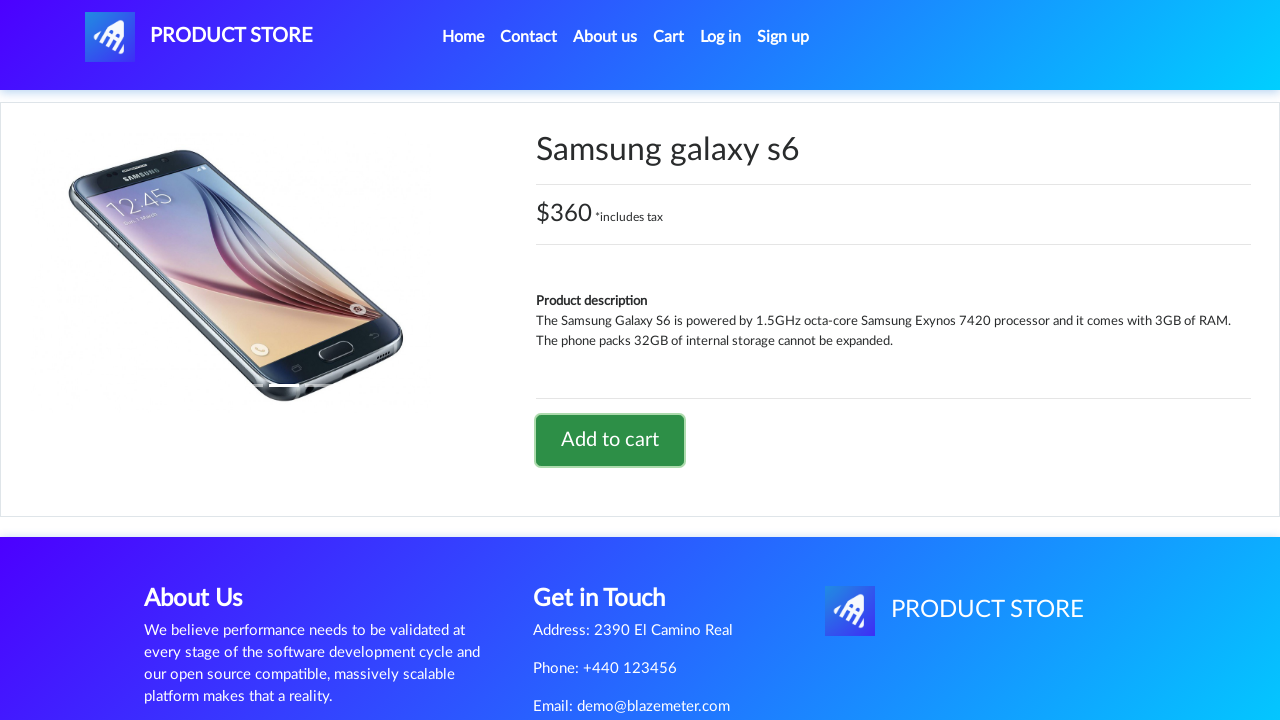

Accepted the confirmation alert
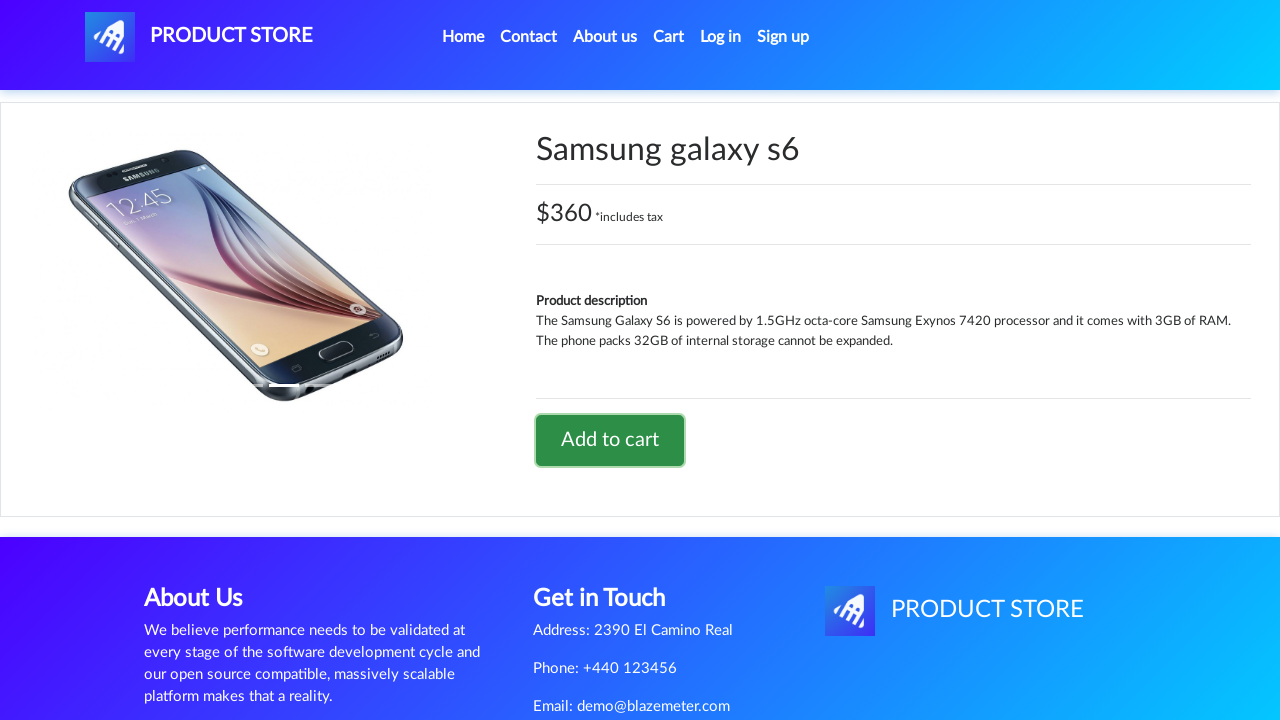

Clicked cart icon to navigate to cart page at (669, 37) on xpath=//*[@id="cartur"]
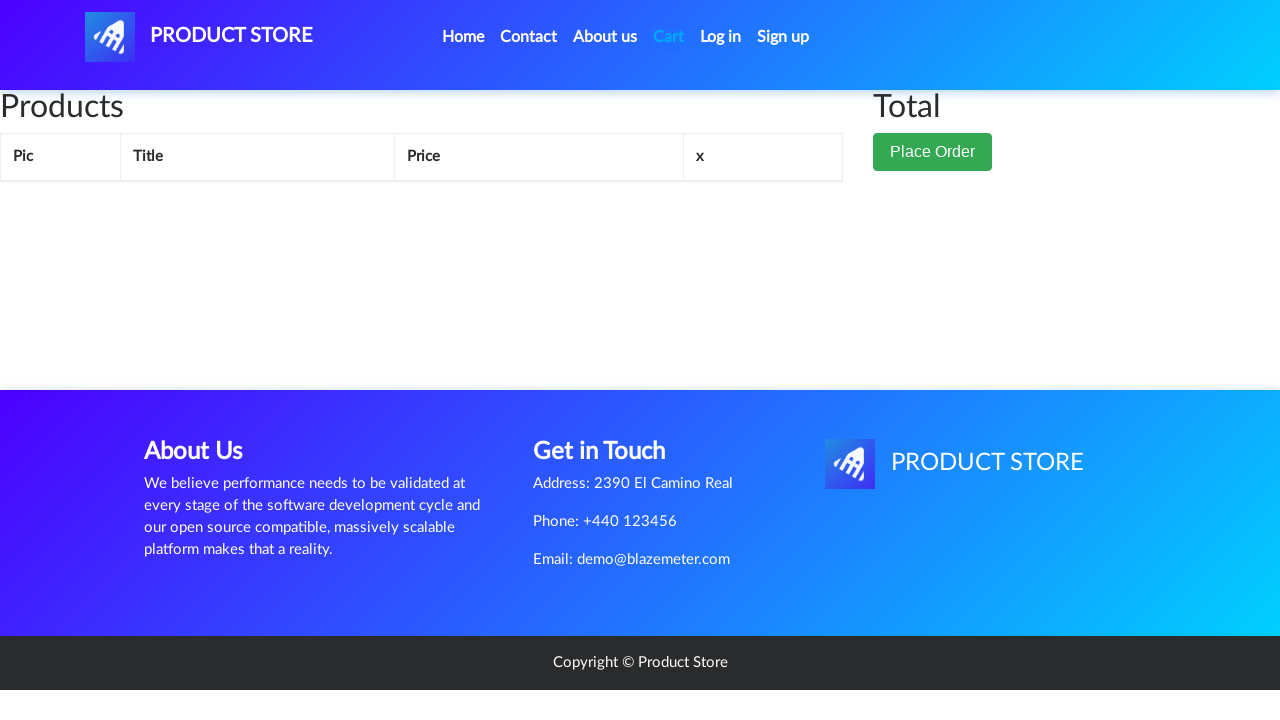

Waited 3 seconds for cart page to fully load
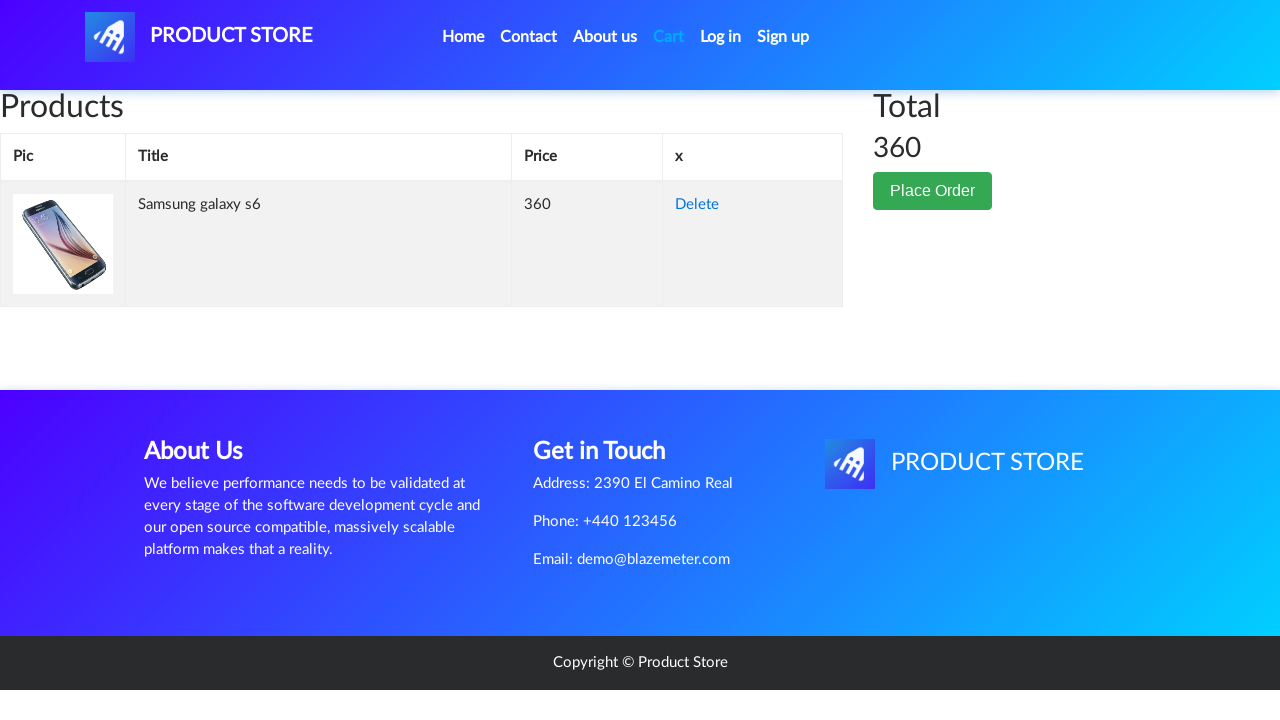

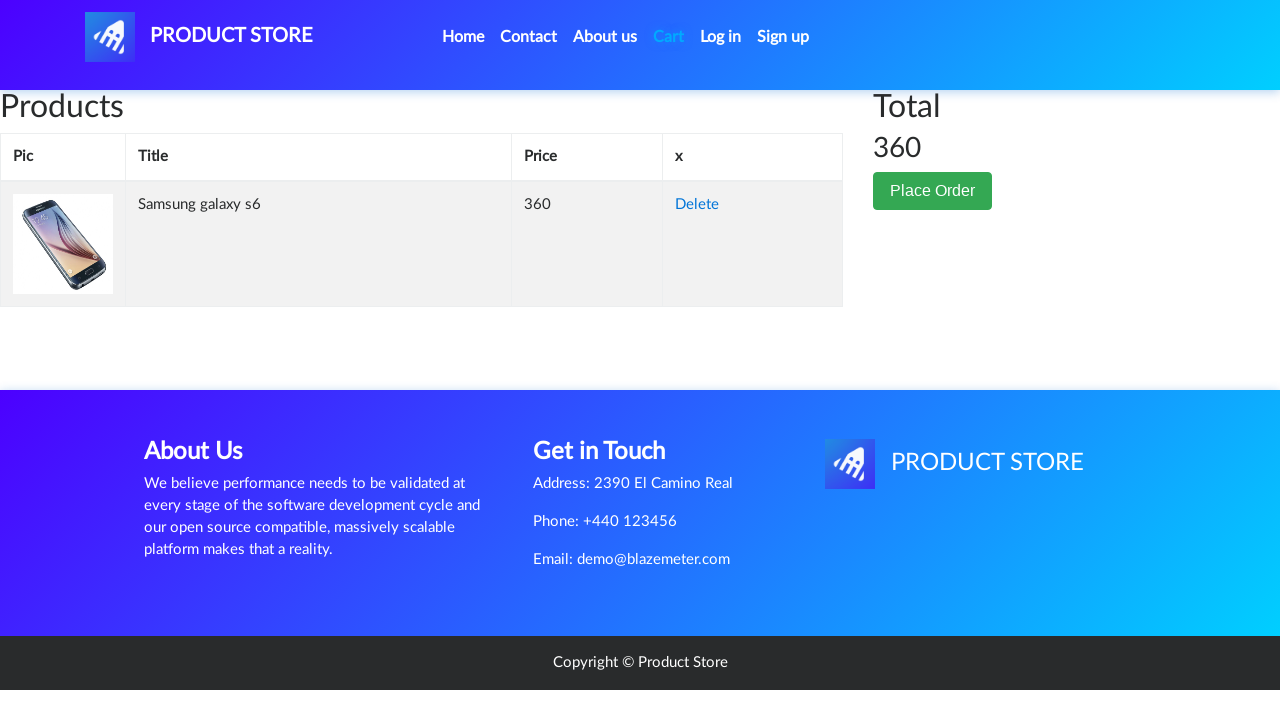